Simple test that navigates to the Platzi homepage and verifies the page loads successfully.

Starting URL: https://www.platzi.com

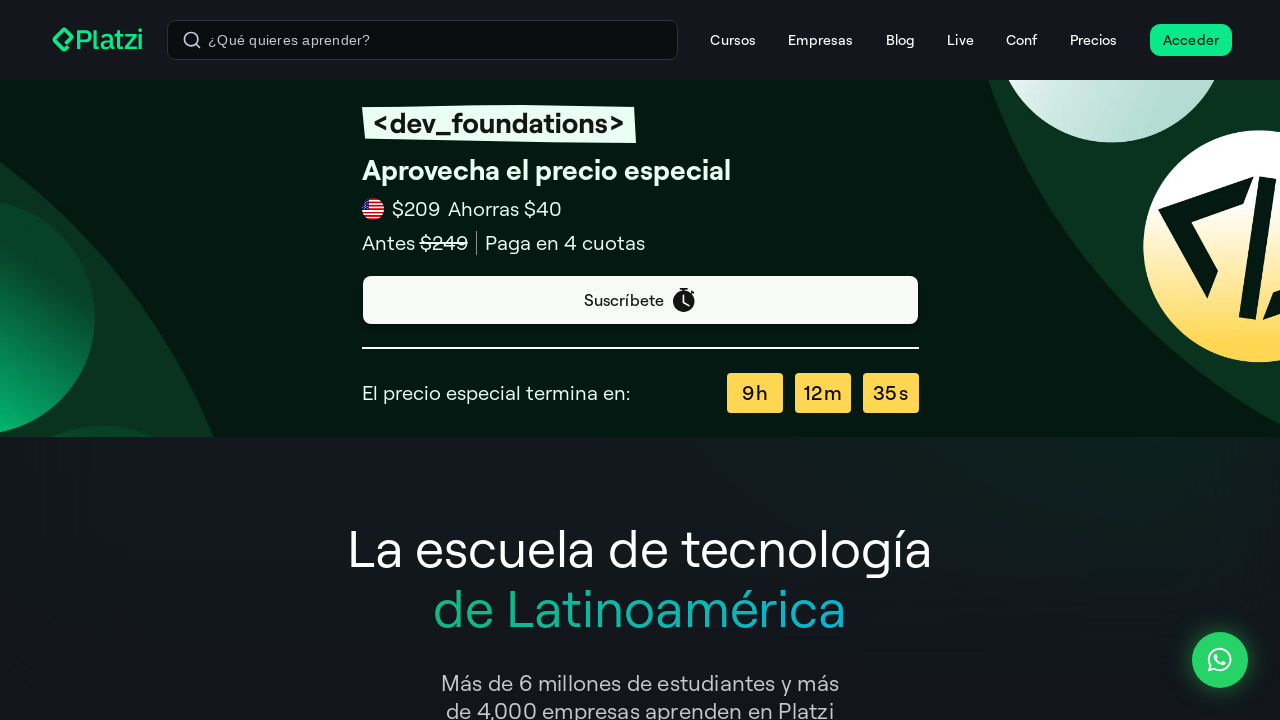

Waited for page DOM content to load
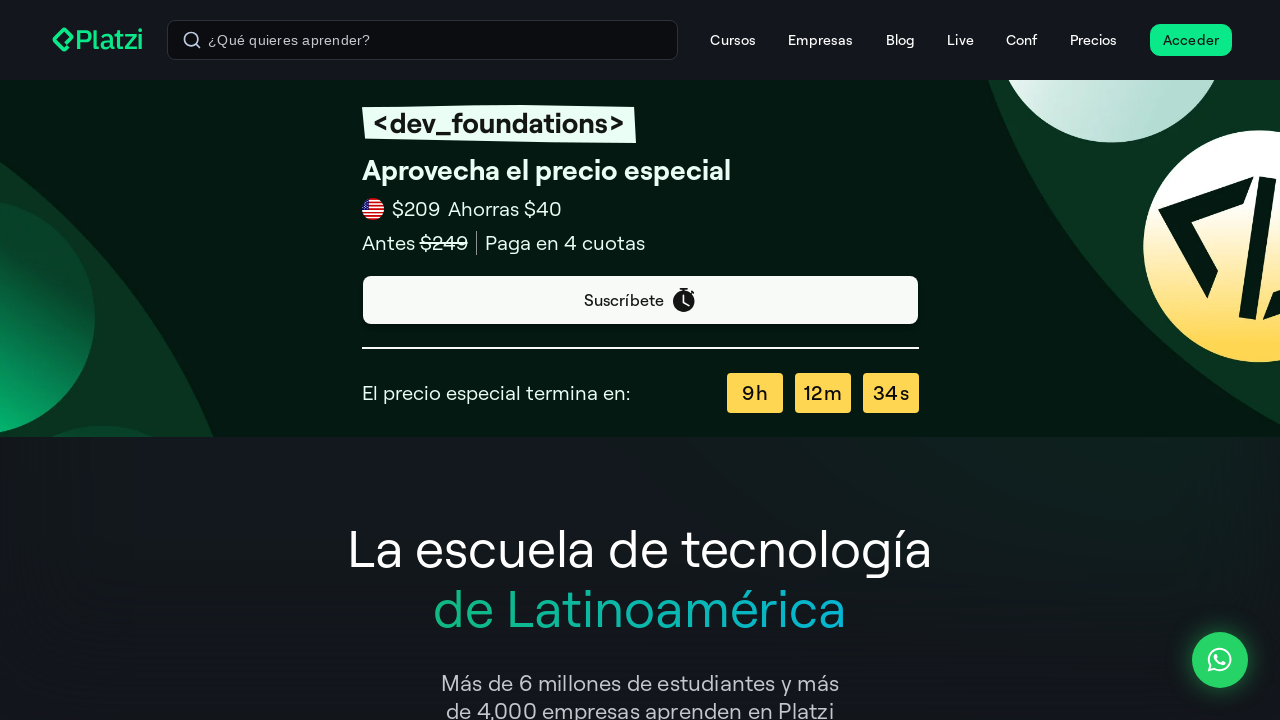

Verified body element is present on Platzi homepage
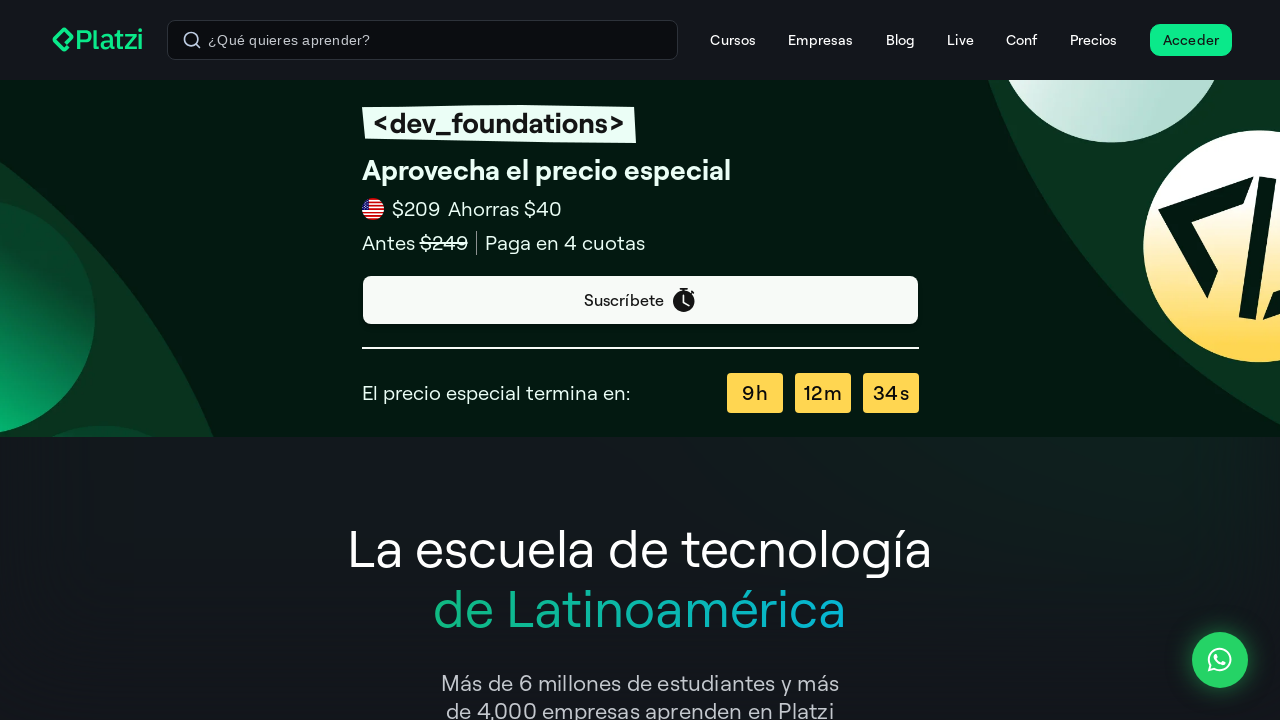

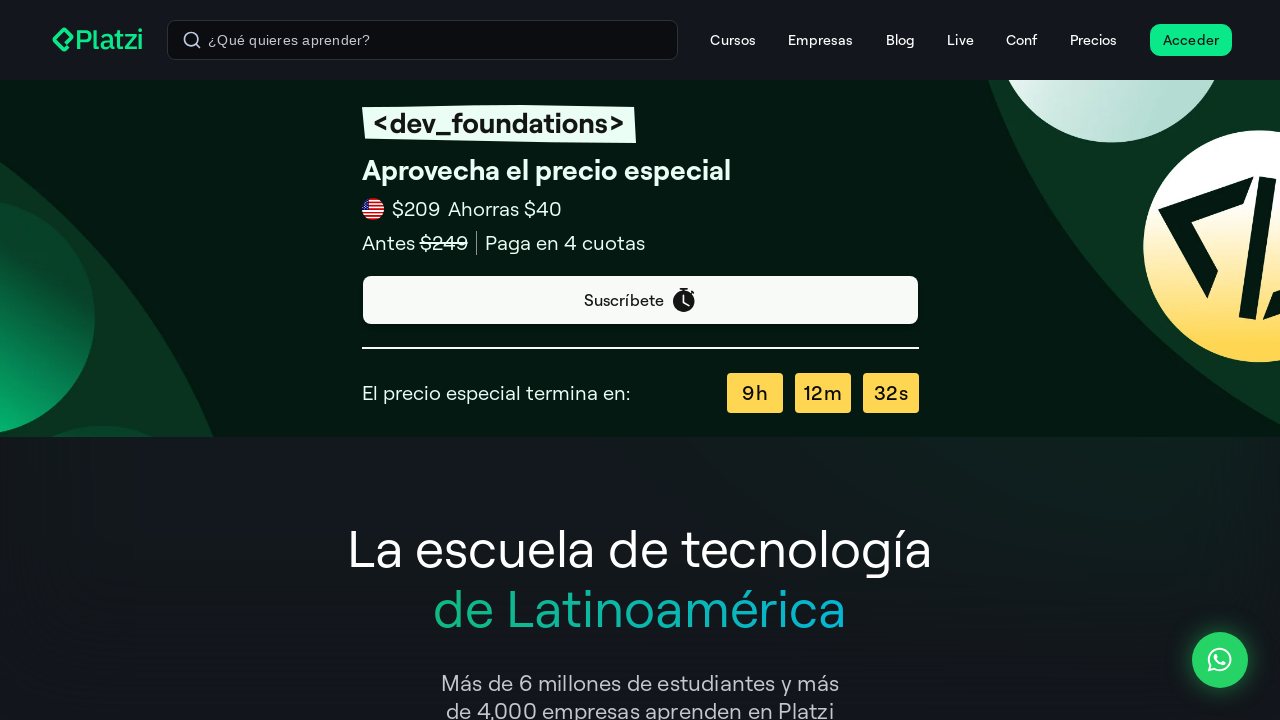